Tests handling a JavaScript confirm dialog by clicking a link to trigger it, then dismissing the confirm

Starting URL: https://www.selenium.dev/documentation/en/webdriver/js_alerts_prompts_and_confirmations/

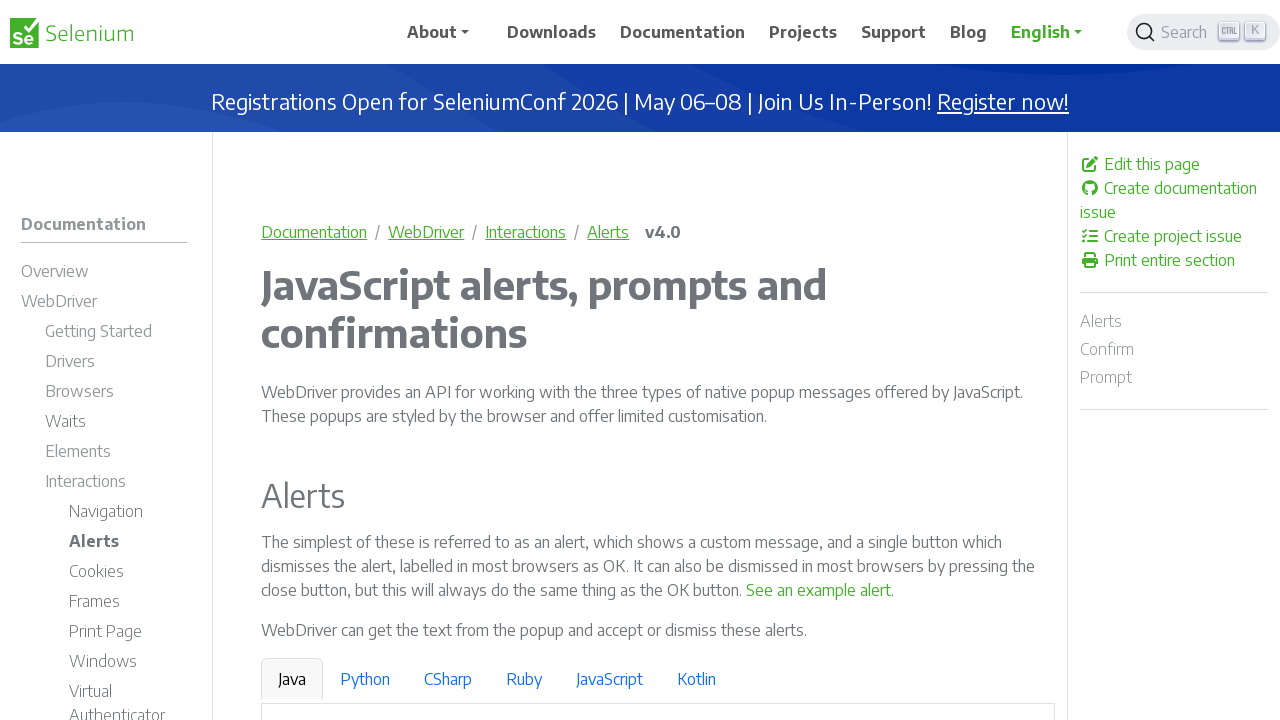

Clicked link to trigger confirm dialog at (964, 361) on a:has-text('See a sample confirm')
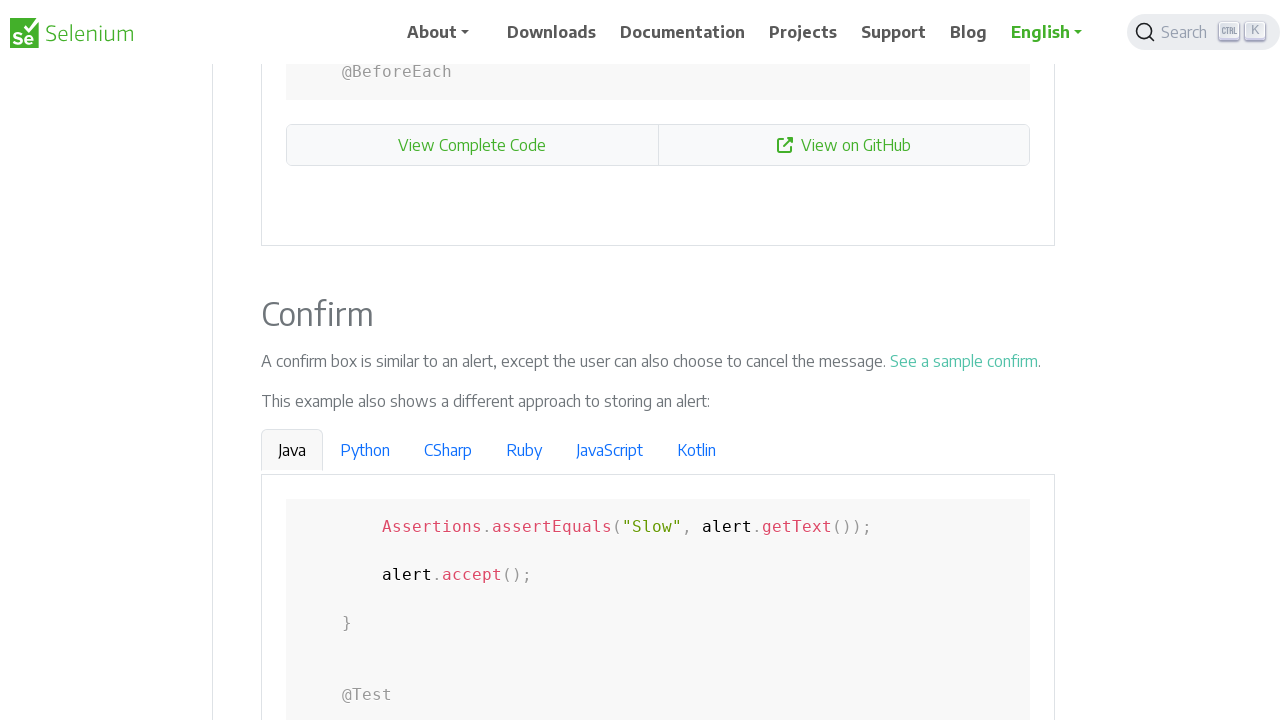

Set up dialog handler to dismiss confirm
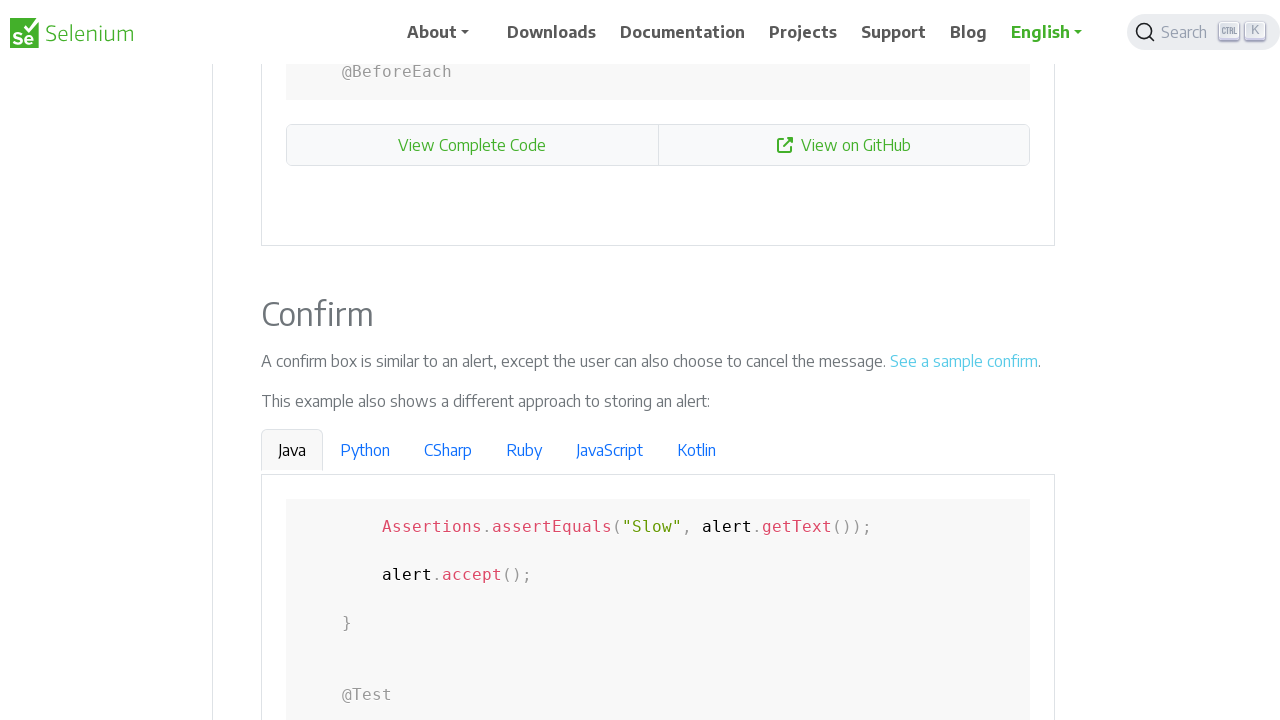

Waited for dialog interaction to complete
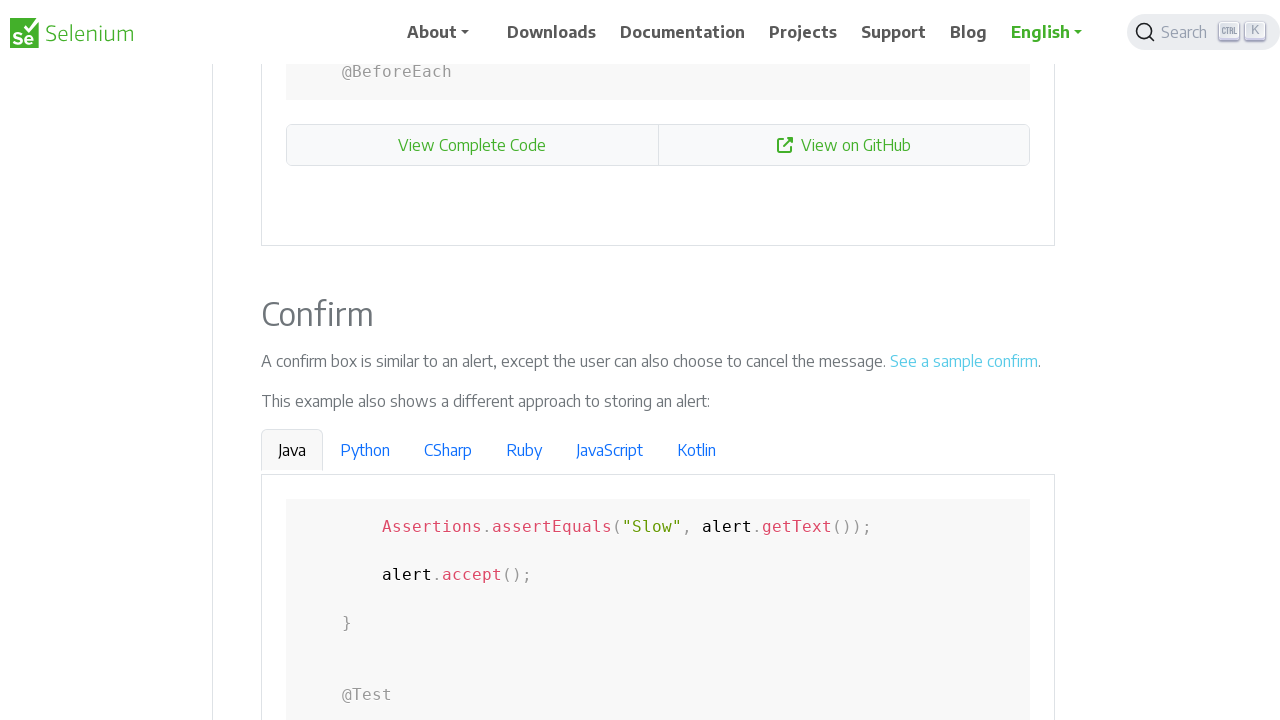

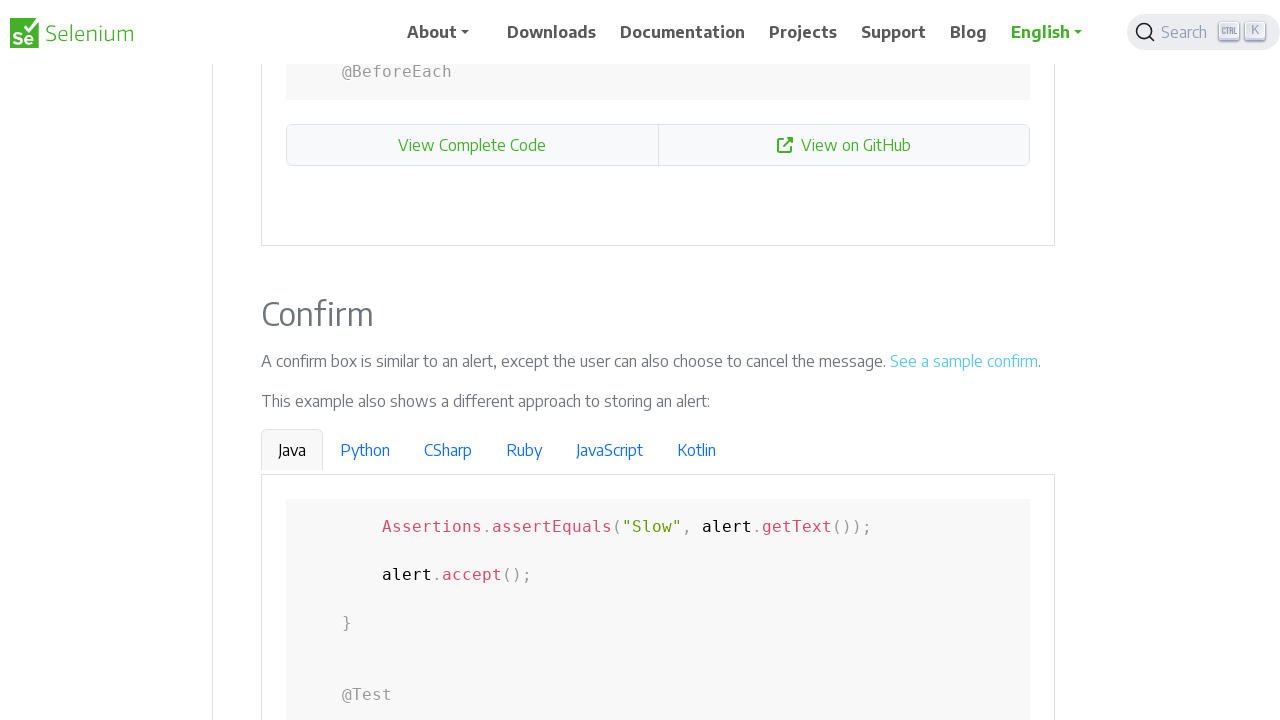